Tests adding a new record to a web table by clicking the add button, filling out the registration form, and submitting it

Starting URL: https://demoqa.com/webtables

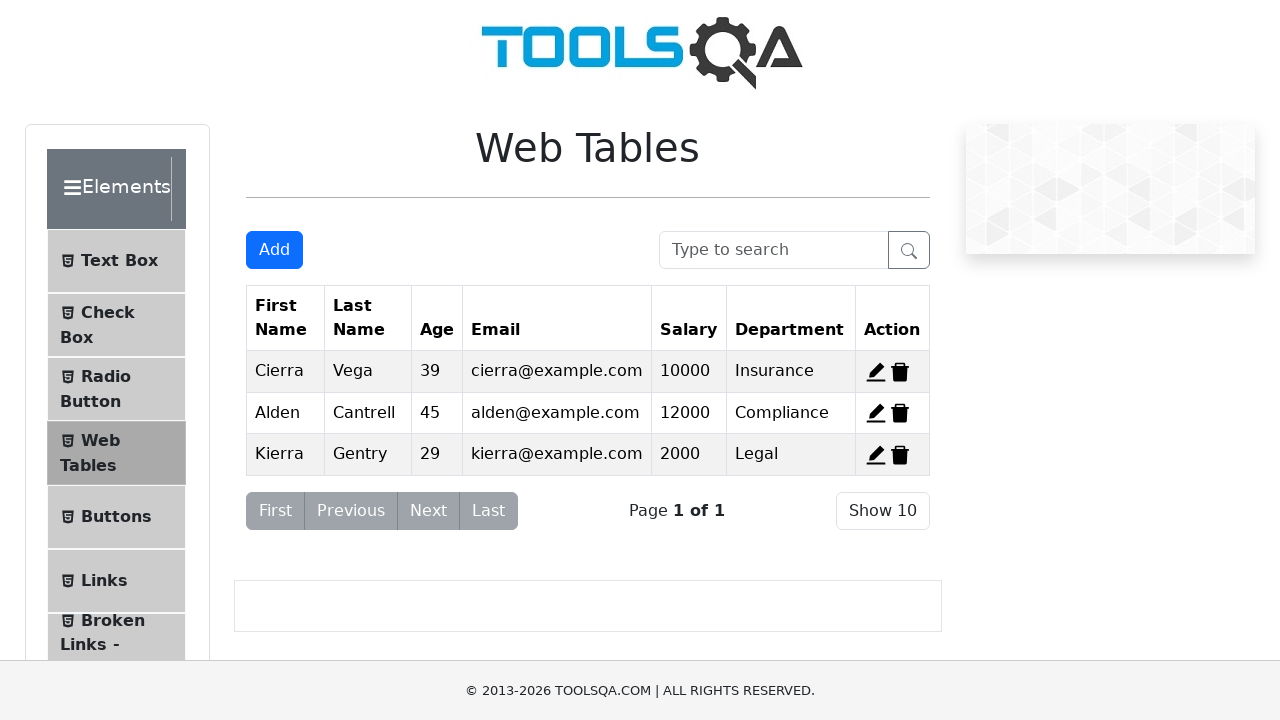

Clicked 'Add New Record' button to open registration form at (274, 250) on #addNewRecordButton
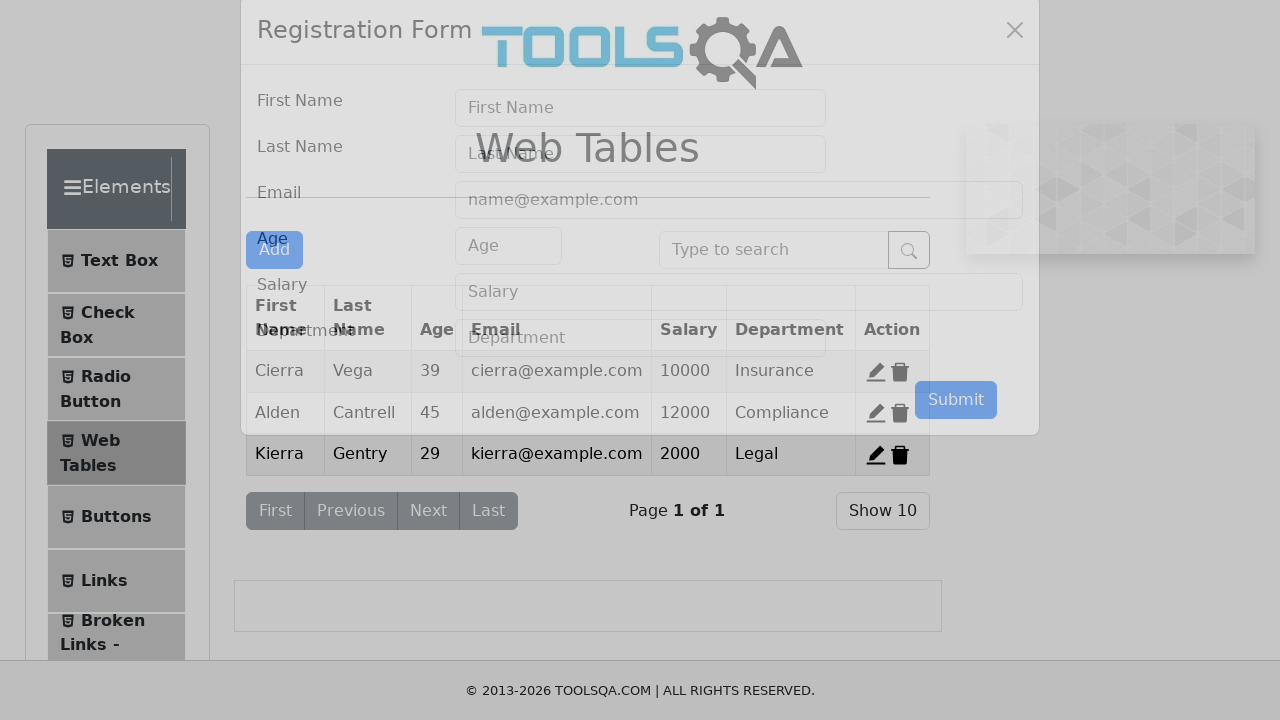

Registration form modal loaded successfully
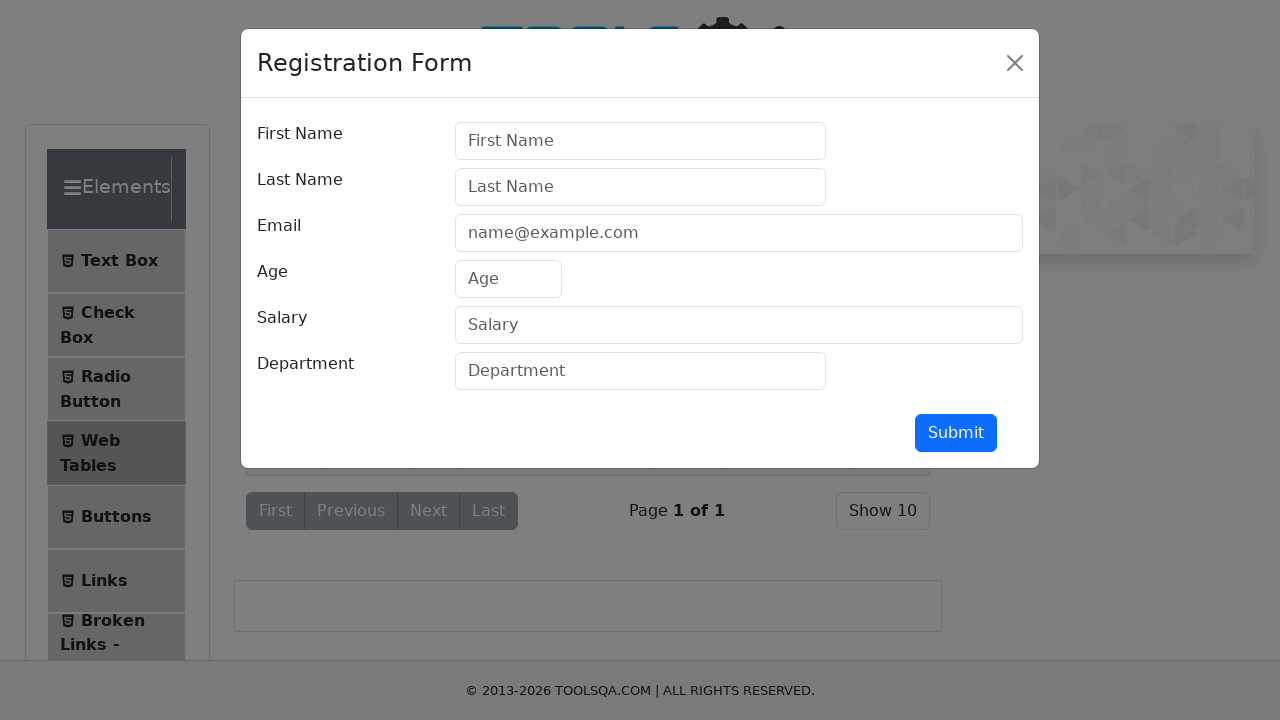

Filled first name field with 'Courtney' on #firstName
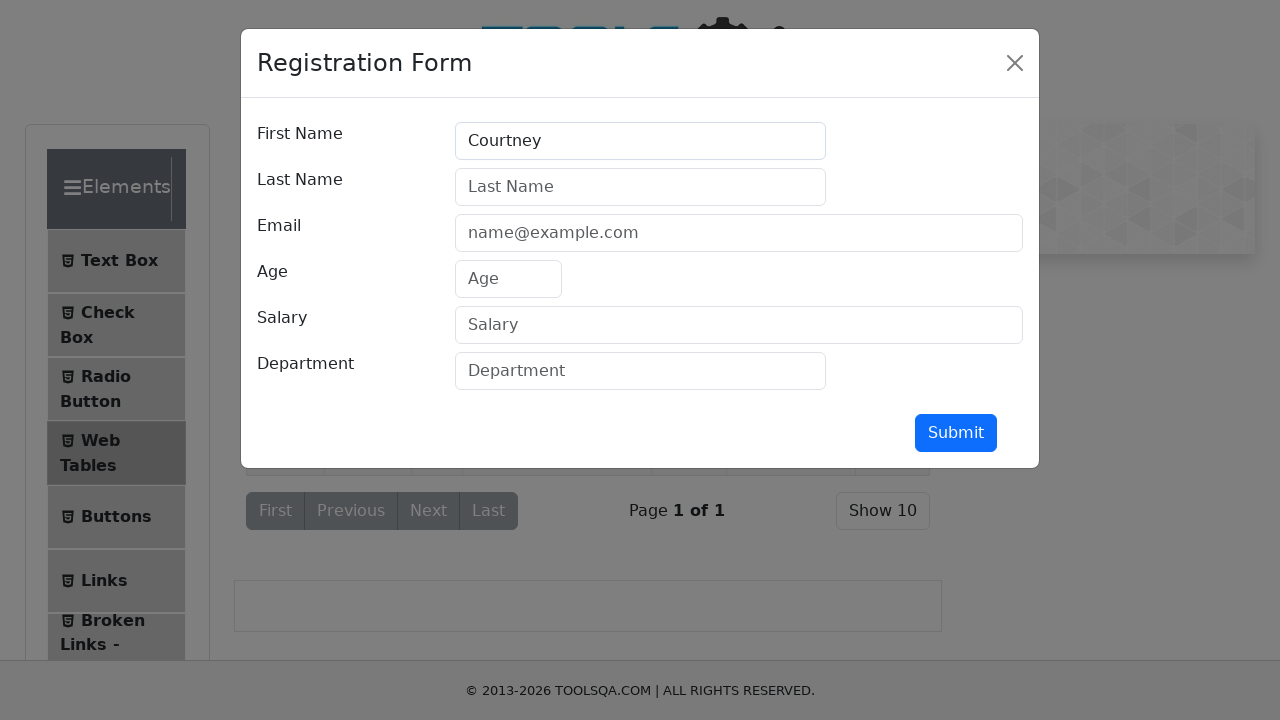

Filled last name field with 'Yi' on #lastName
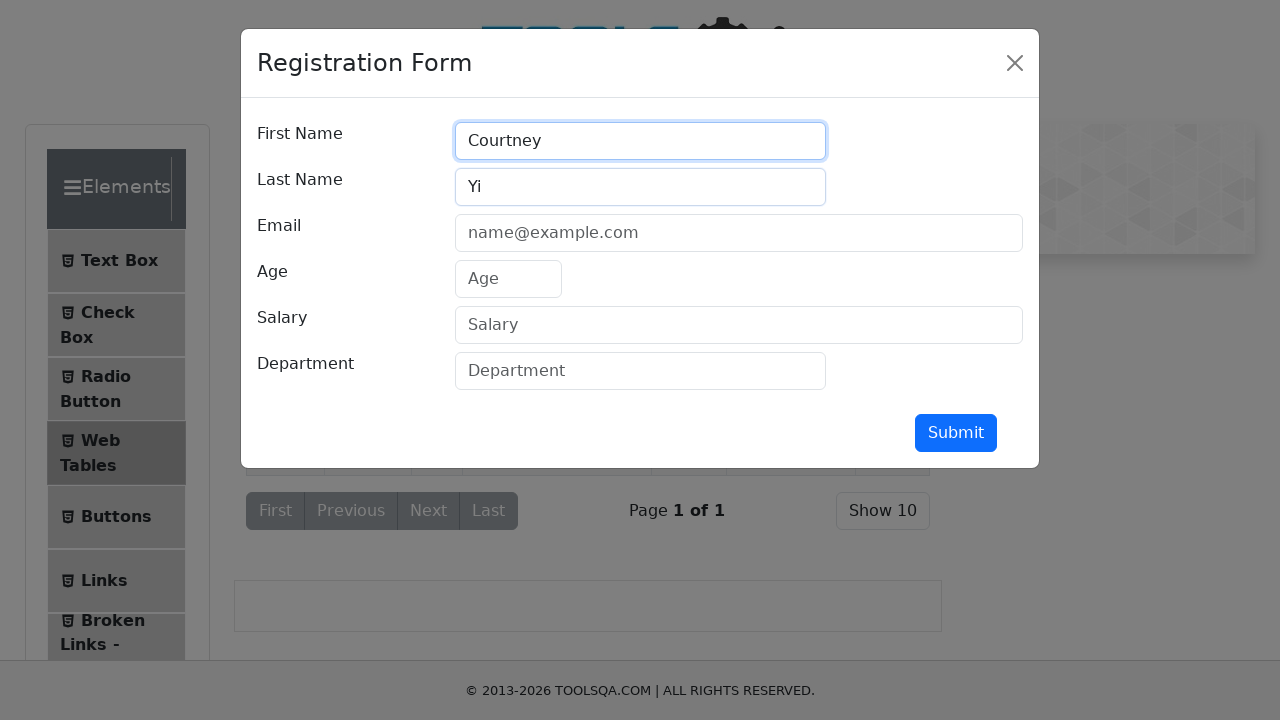

Filled email field with 'courtney.lue@gmail.com' on #userEmail
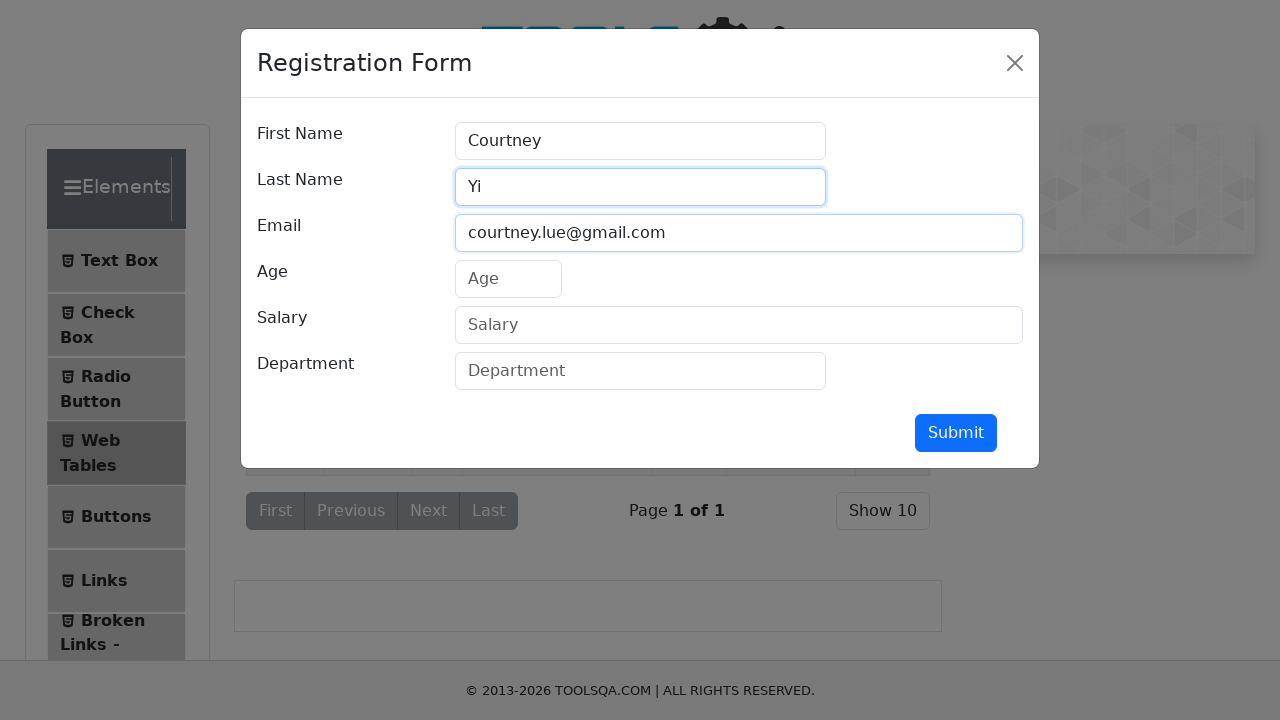

Filled age field with '30' on #age
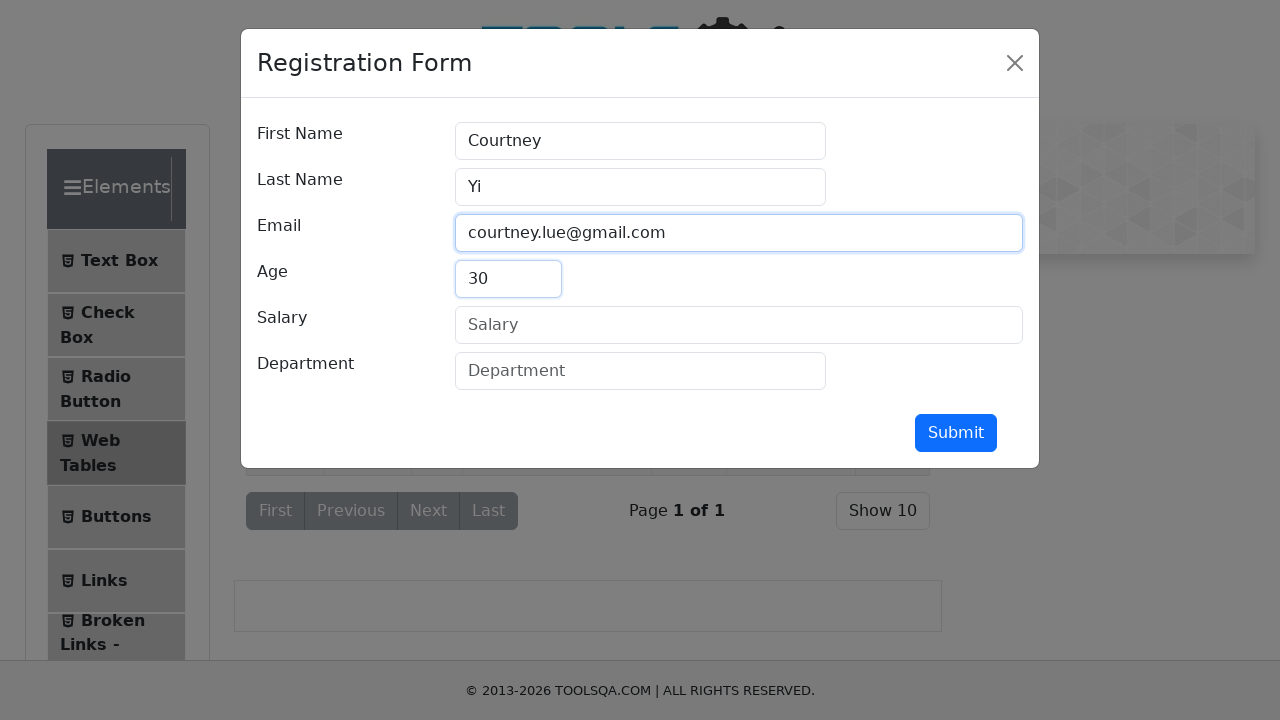

Filled salary field with '75000' on #salary
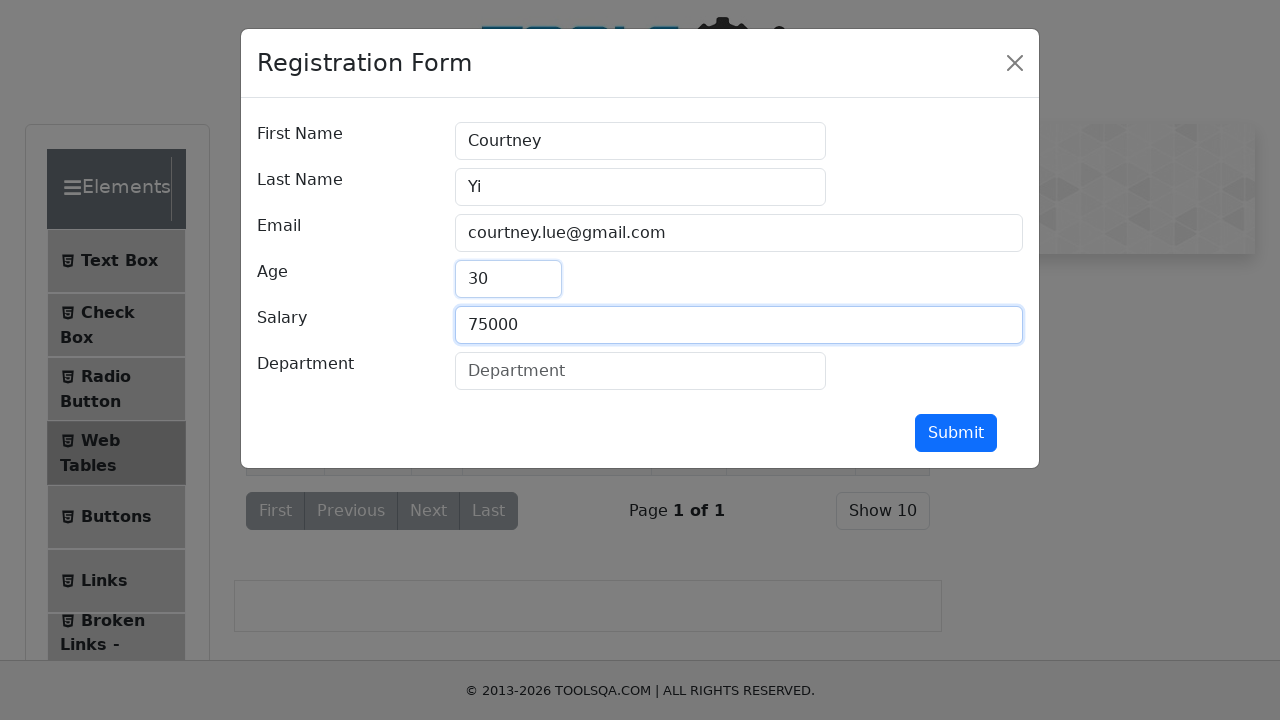

Filled department field with 'QA' on #department
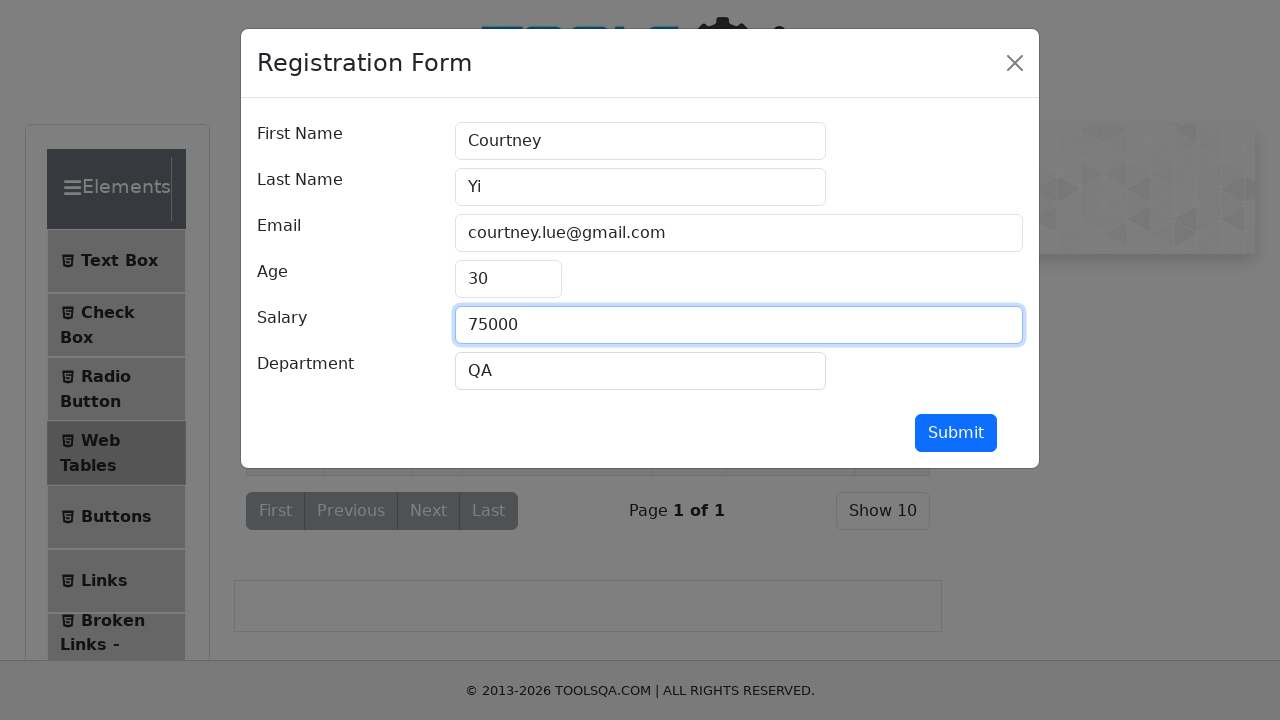

Clicked submit button to add the new record at (956, 433) on #submit
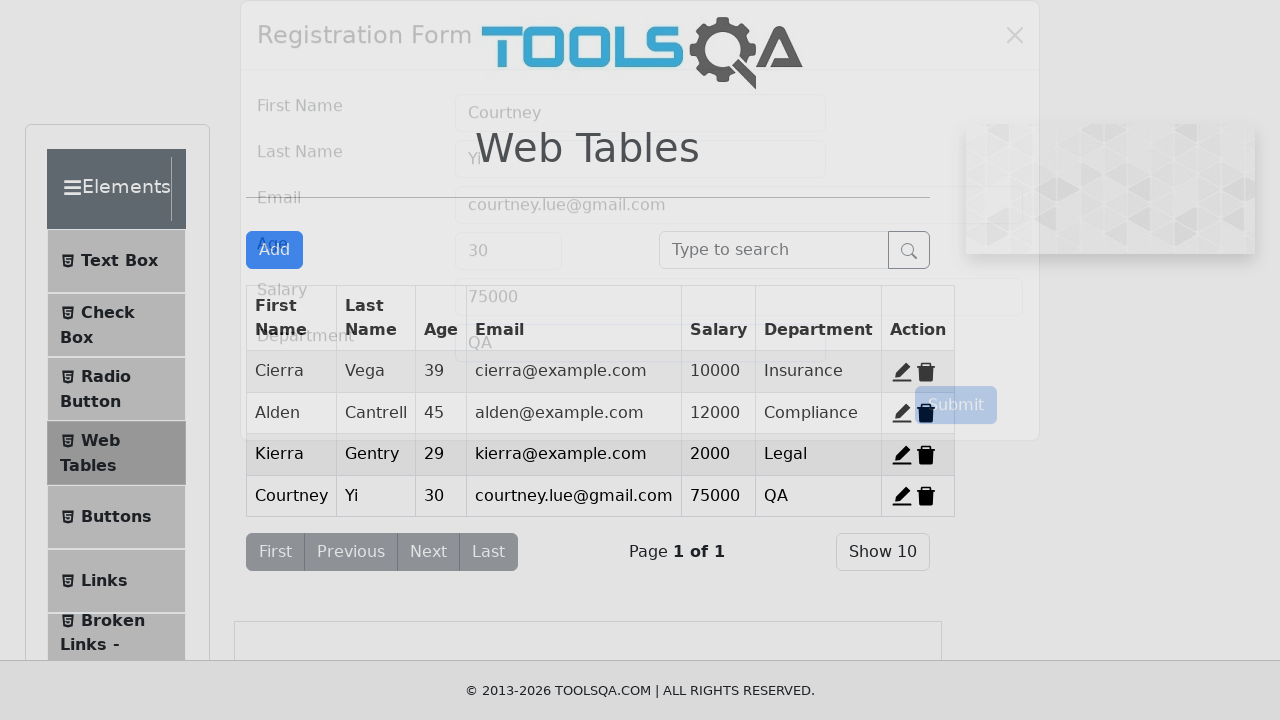

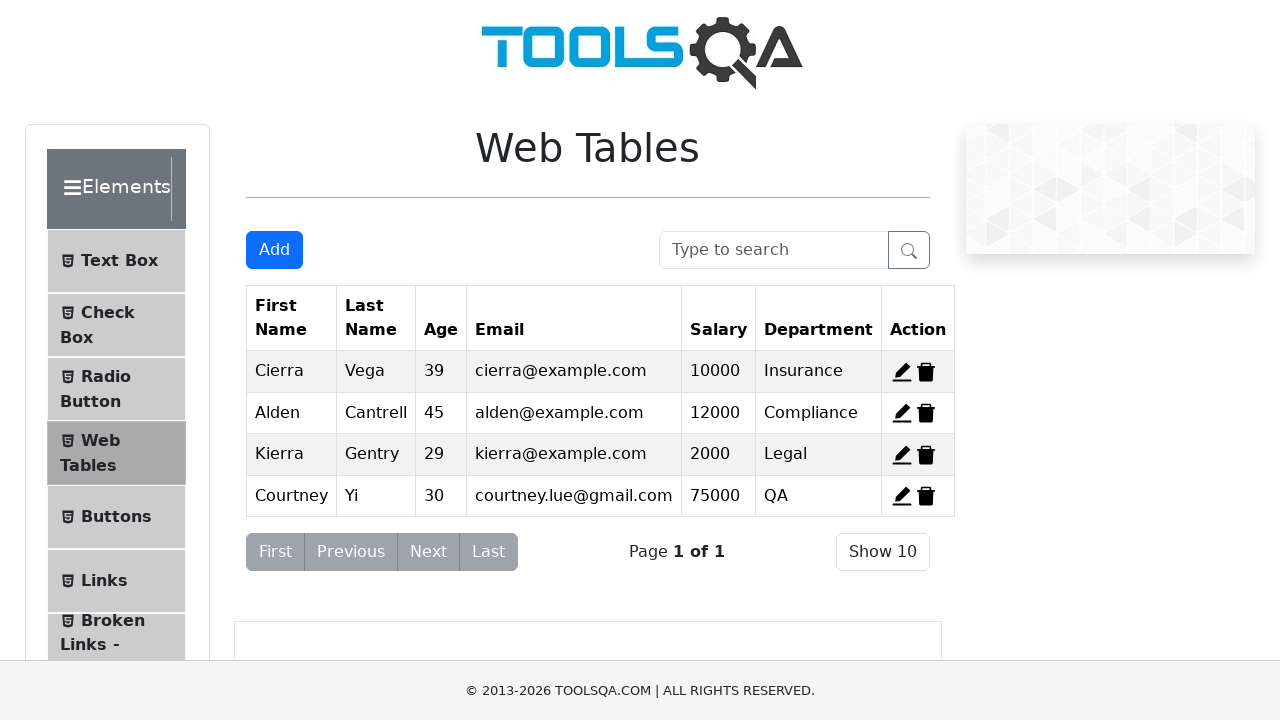